Tests web table functionality by adding a new user, then editing the user information

Starting URL: https://demoqa.com/webtables

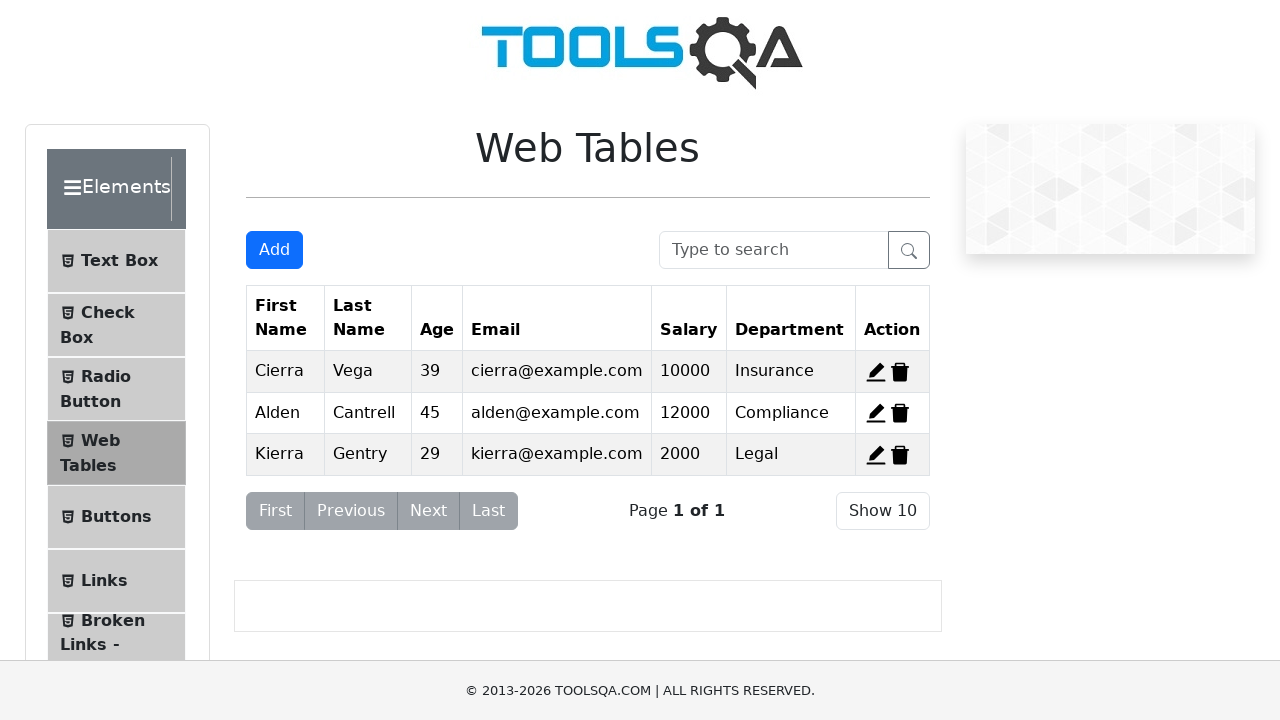

Clicked Add button to open registration form at (274, 250) on #addNewRecordButton
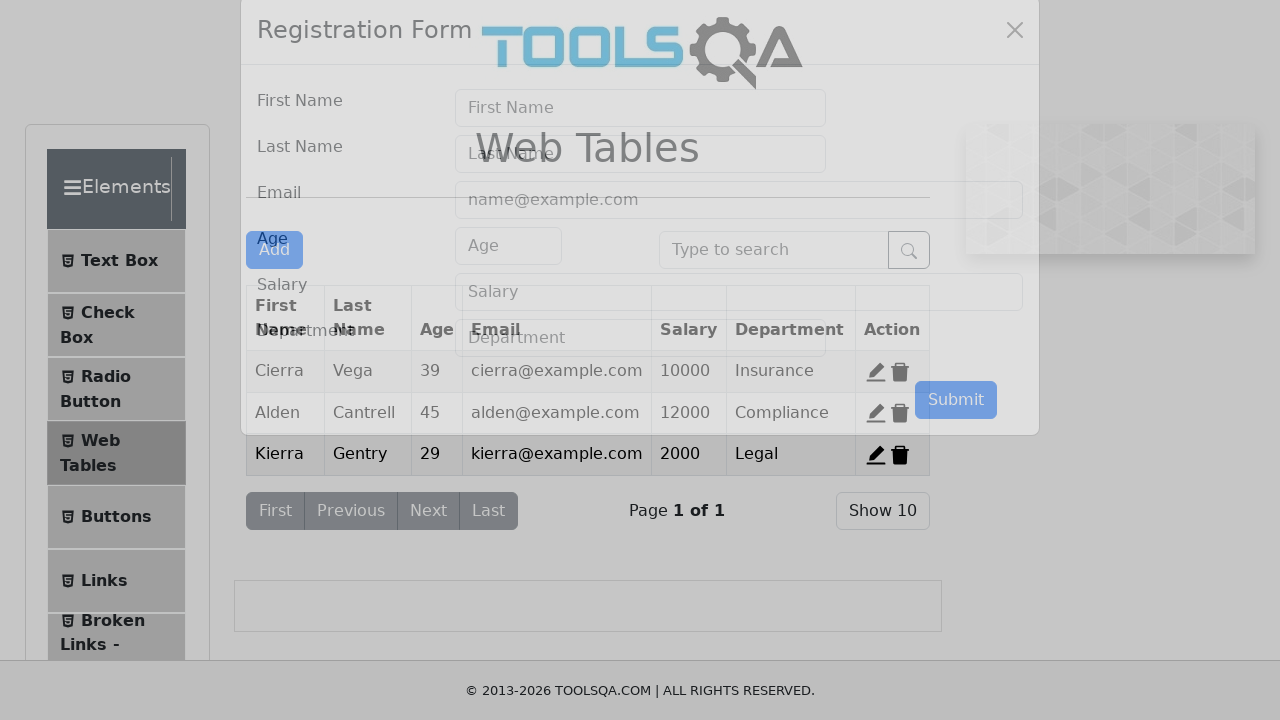

Filled first name field with 'John' on #firstName
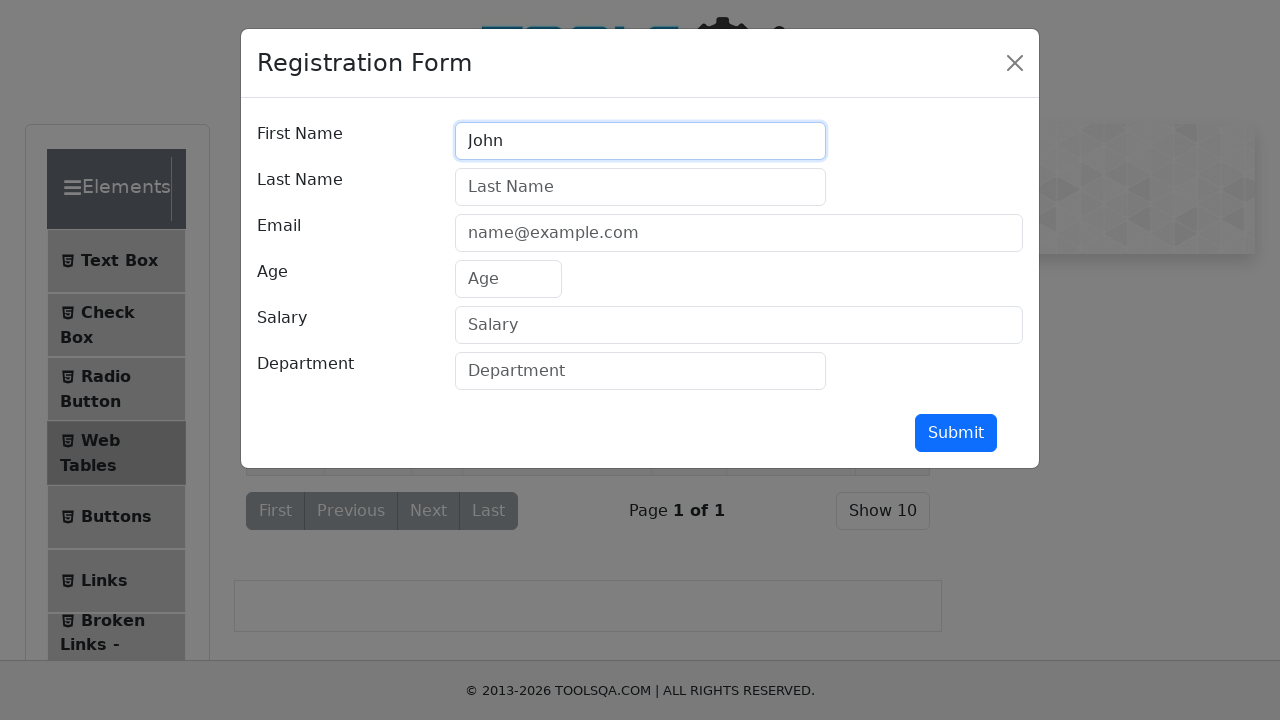

Filled last name field with 'Smith' on #lastName
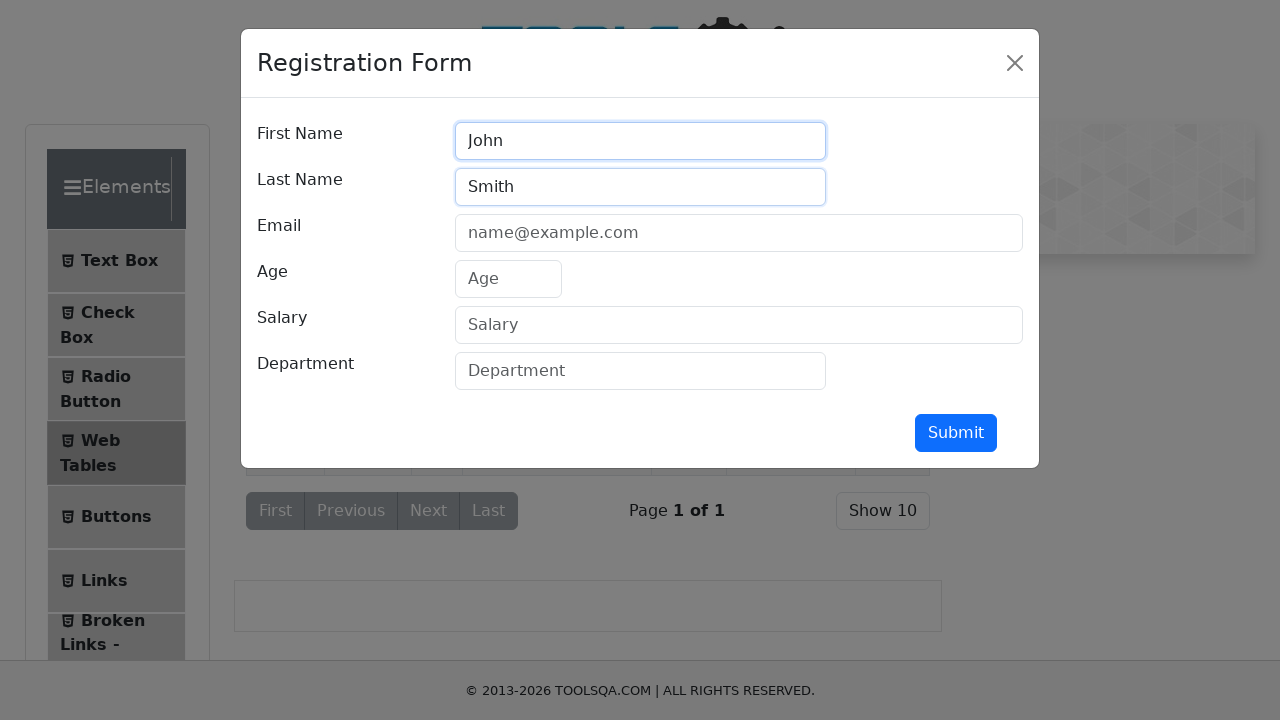

Filled email field with 'john.smith@example.com' on #userEmail
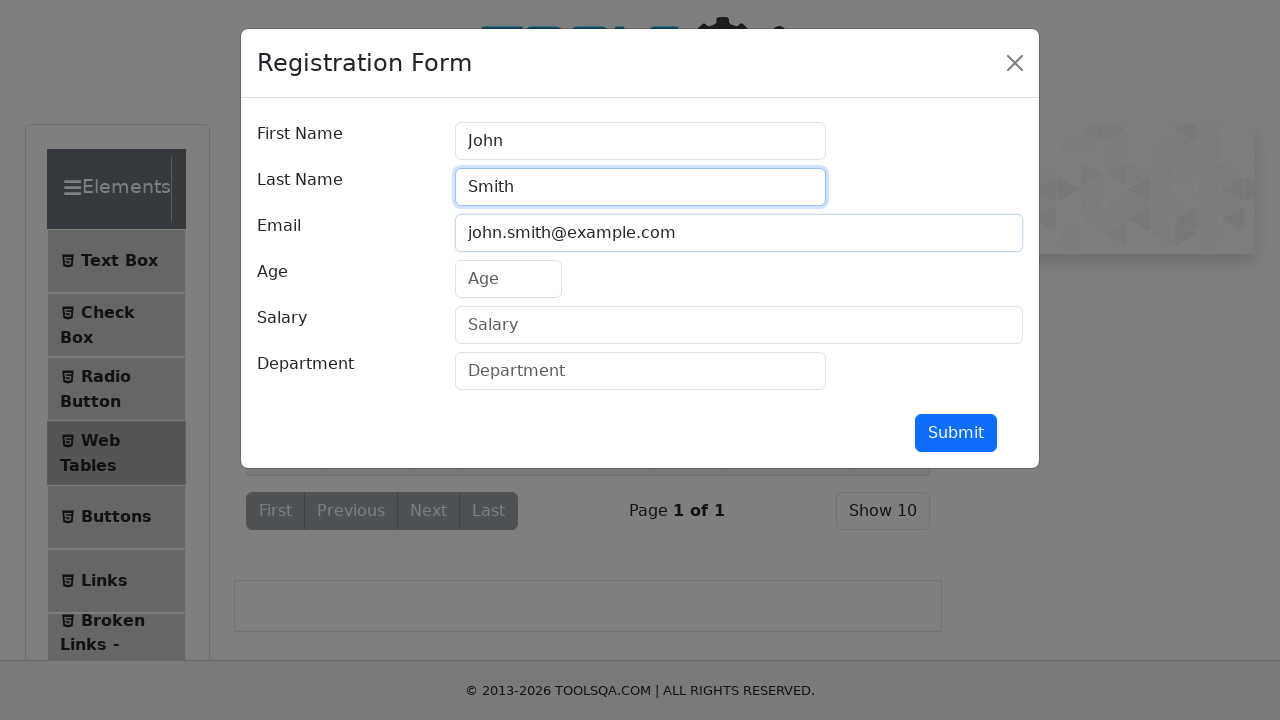

Filled age field with '32' on #age
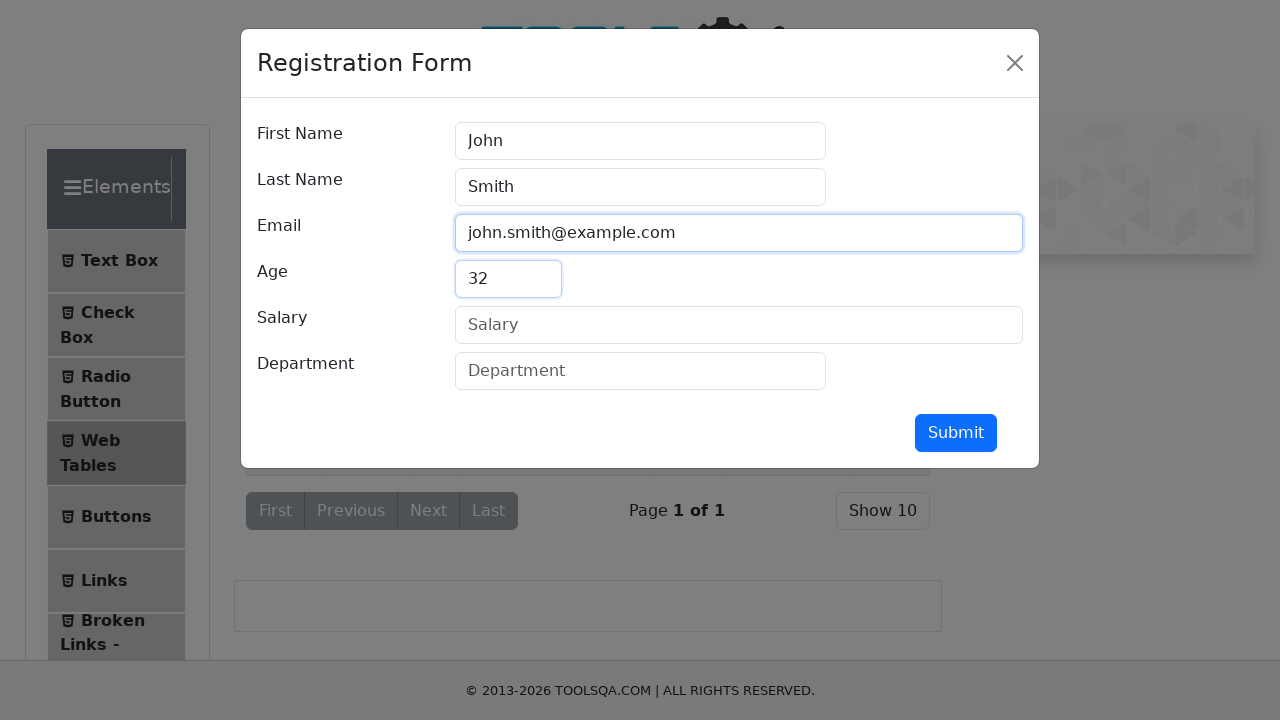

Filled salary field with '75000' on #salary
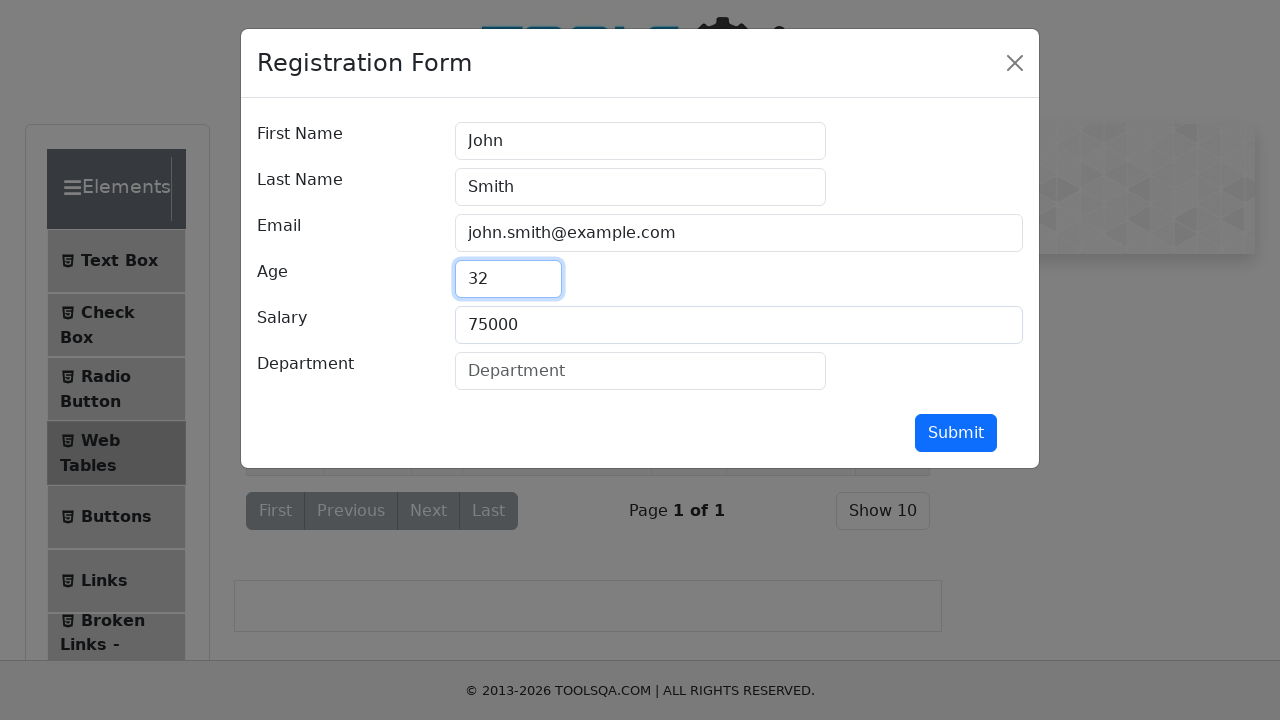

Filled department field with 'Engineering' on #department
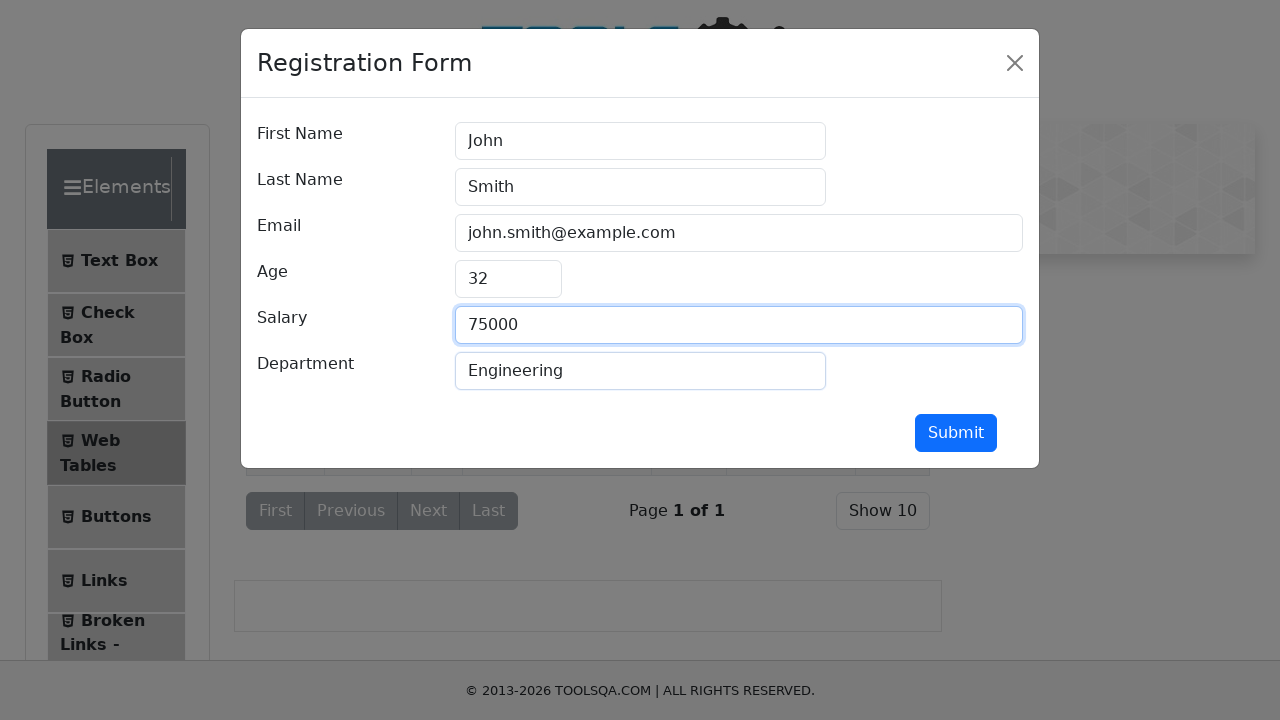

Clicked submit button to register new user at (956, 433) on #submit
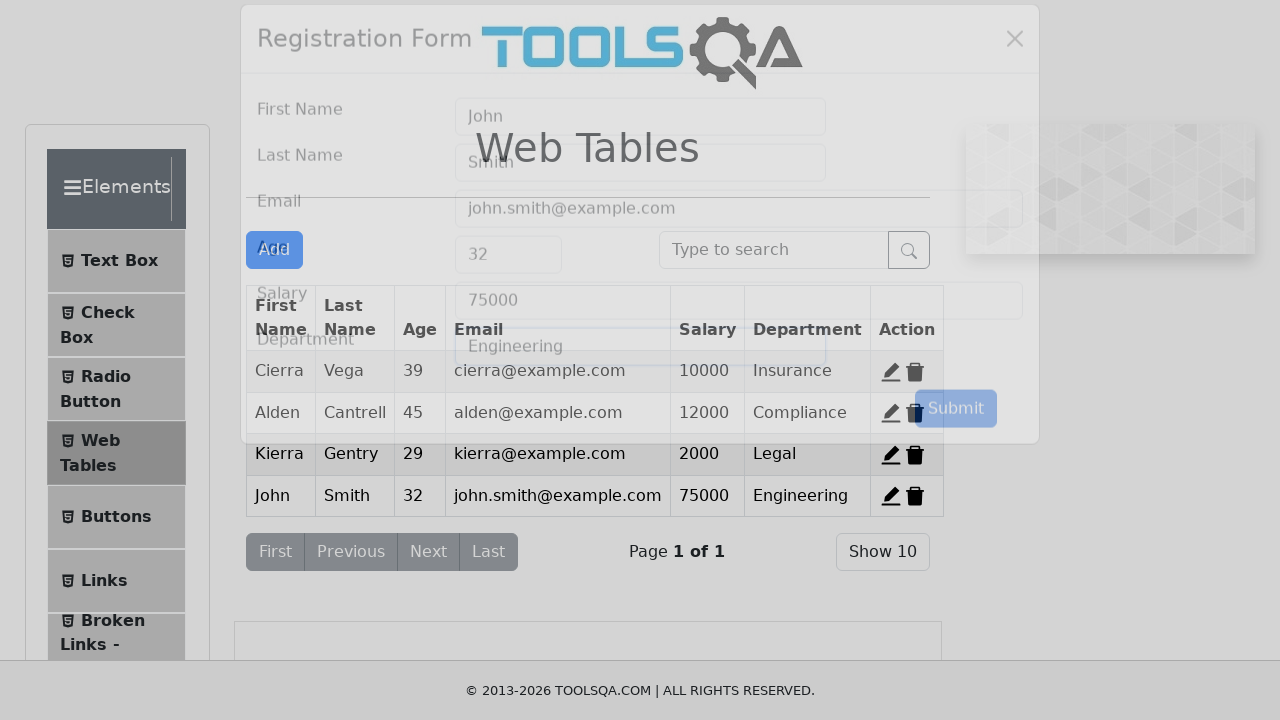

Waited for table to update after new user registration
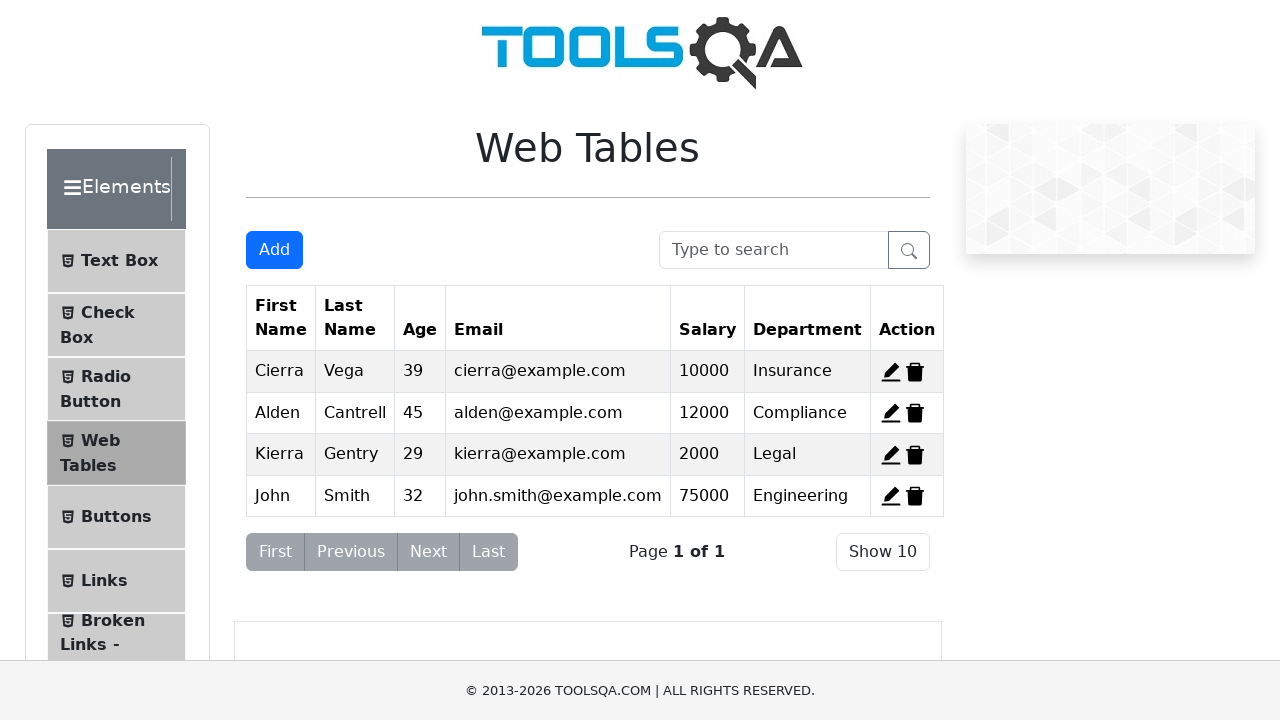

Clicked edit button for the newly added user at (891, 372) on span[id^='edit-record']
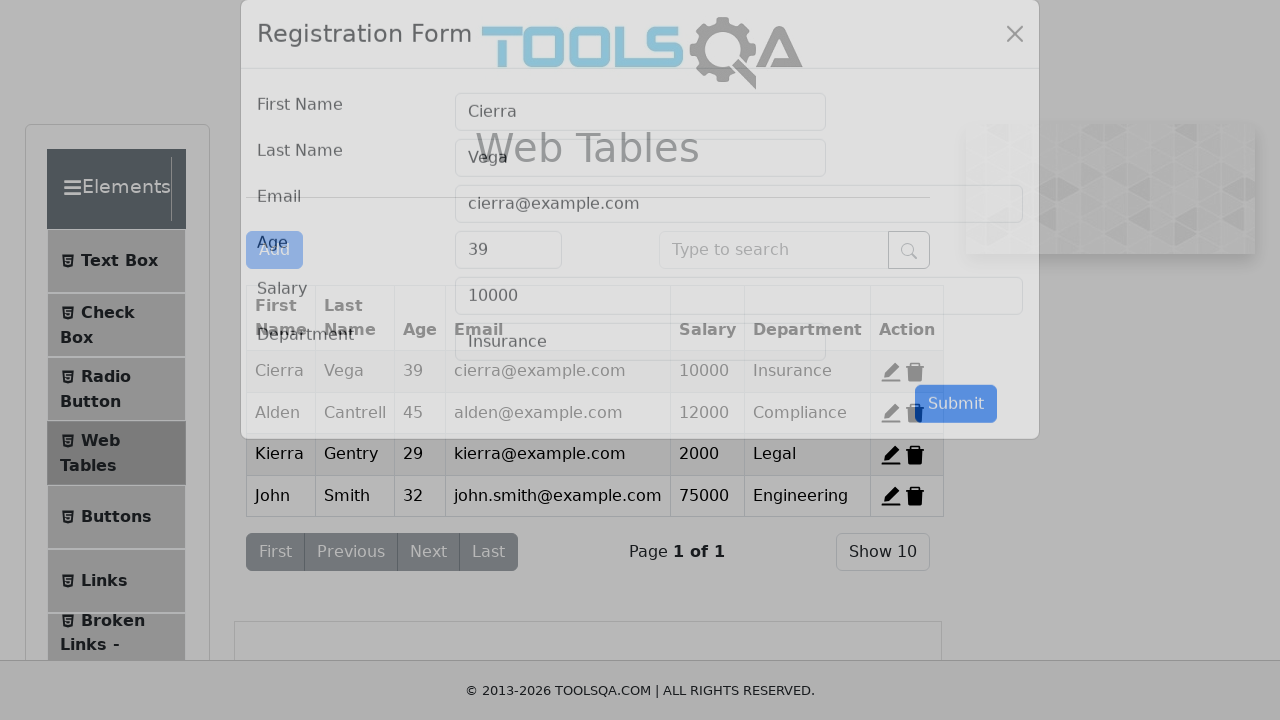

Updated first name to 'Jane' on #firstName
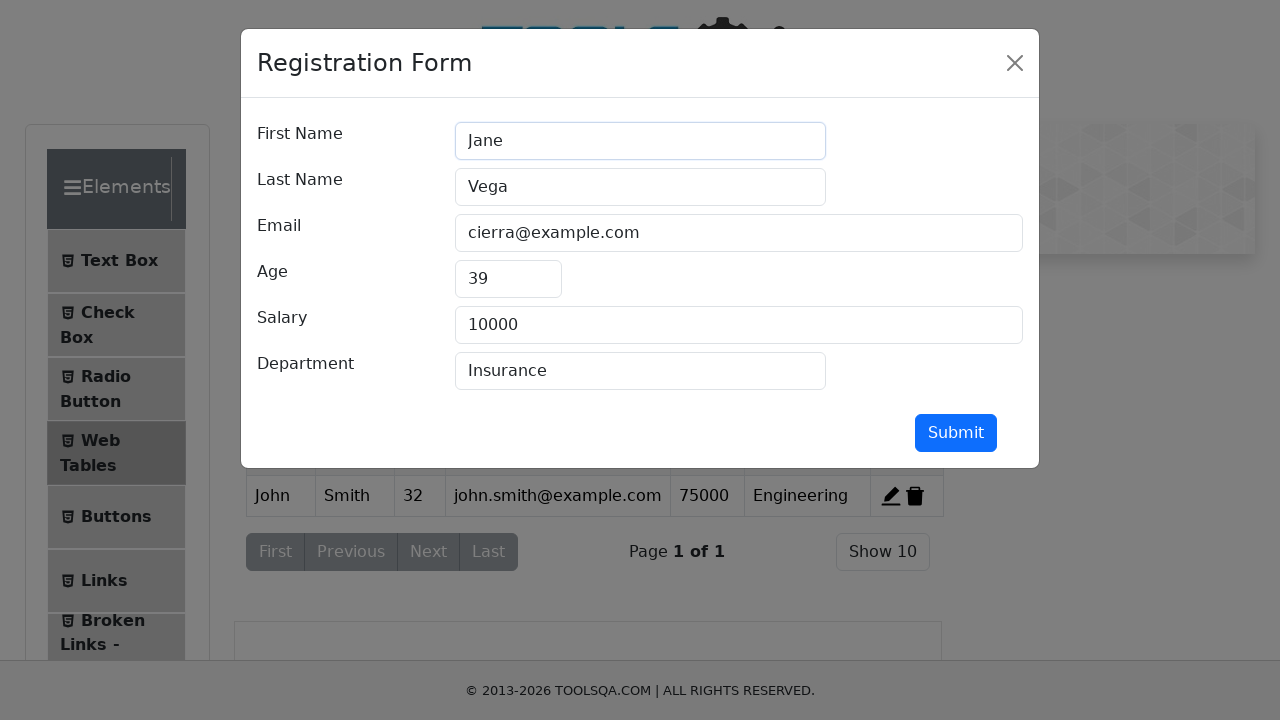

Updated last name to 'Doe' on #lastName
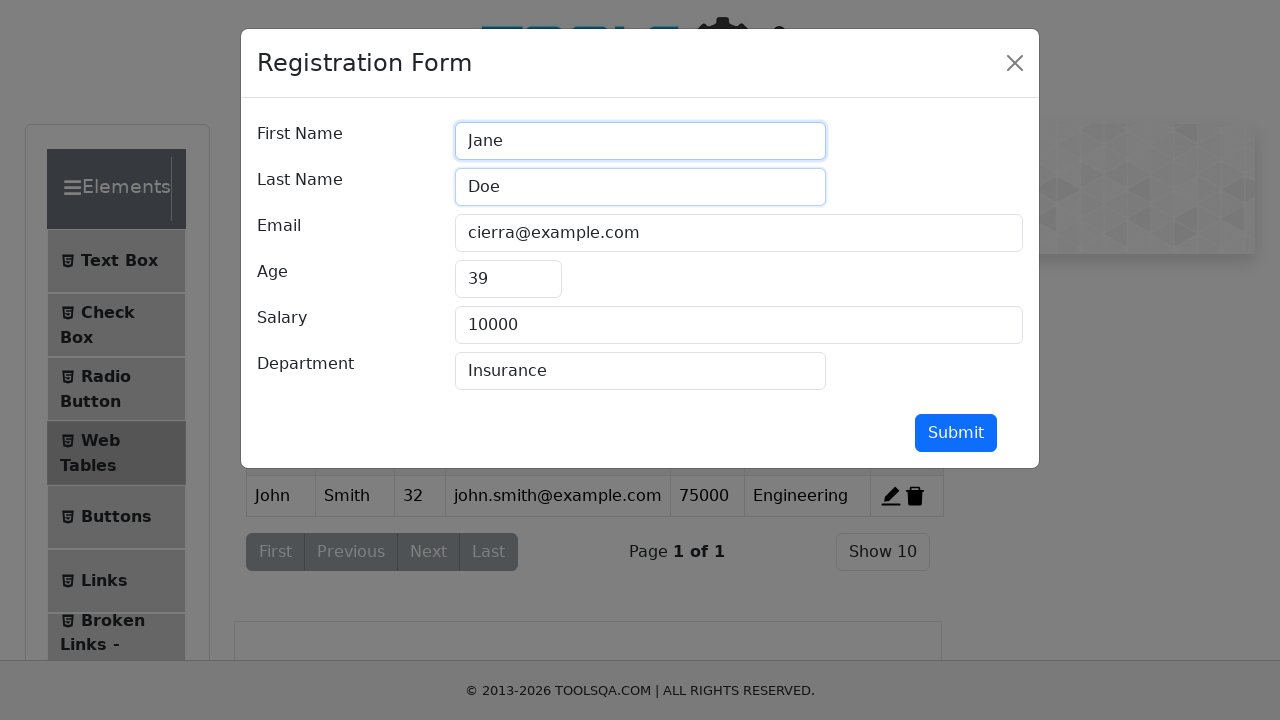

Updated age to '28' on #age
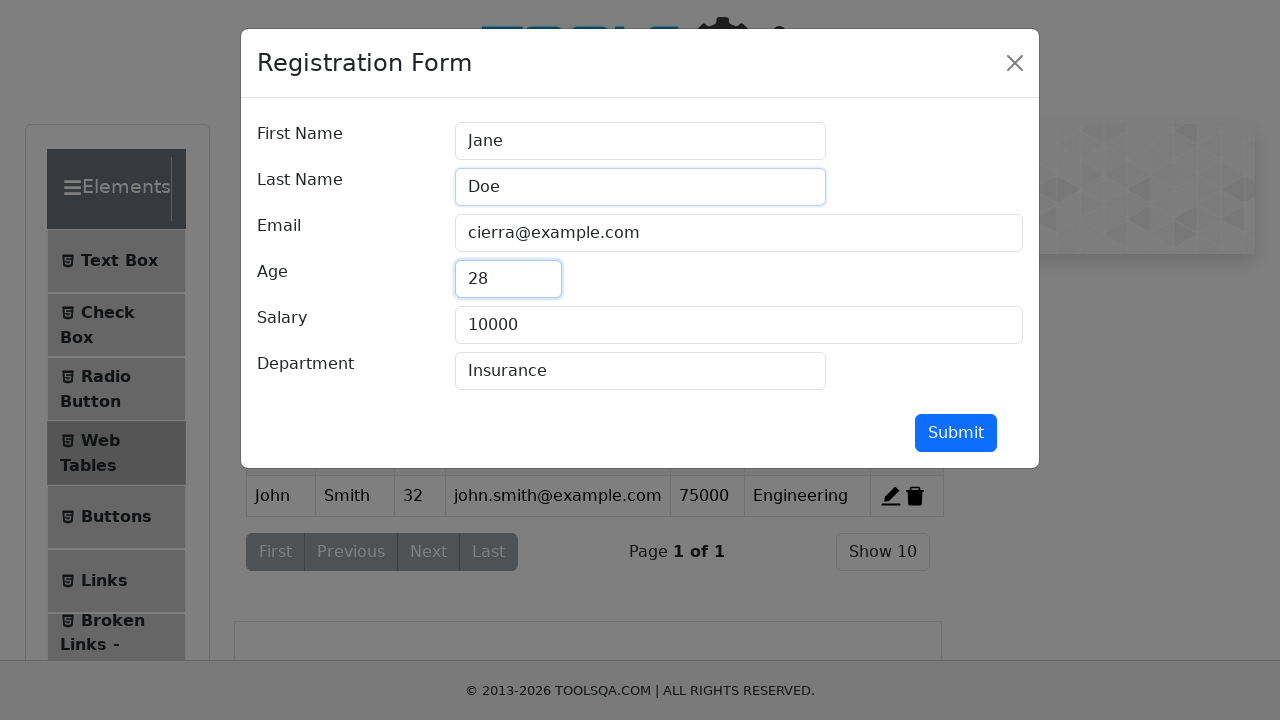

Updated salary to '85000' on #salary
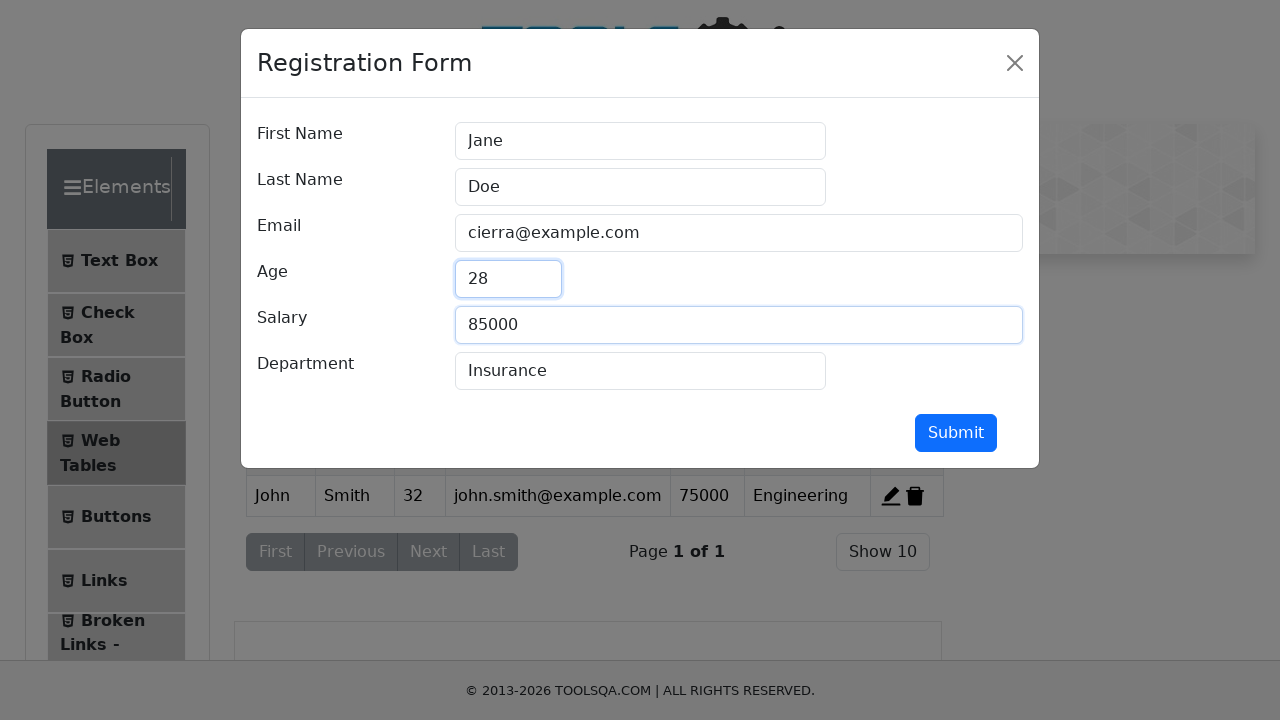

Clicked submit button to save updated user information at (956, 433) on #submit
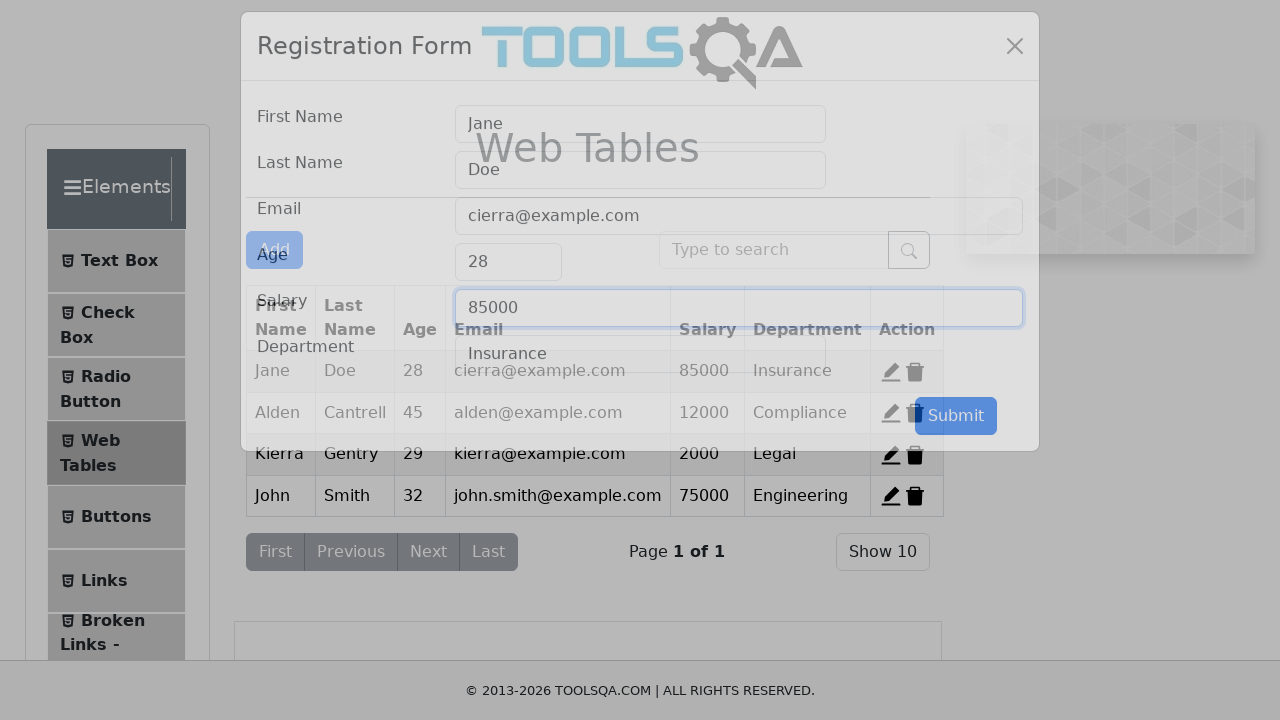

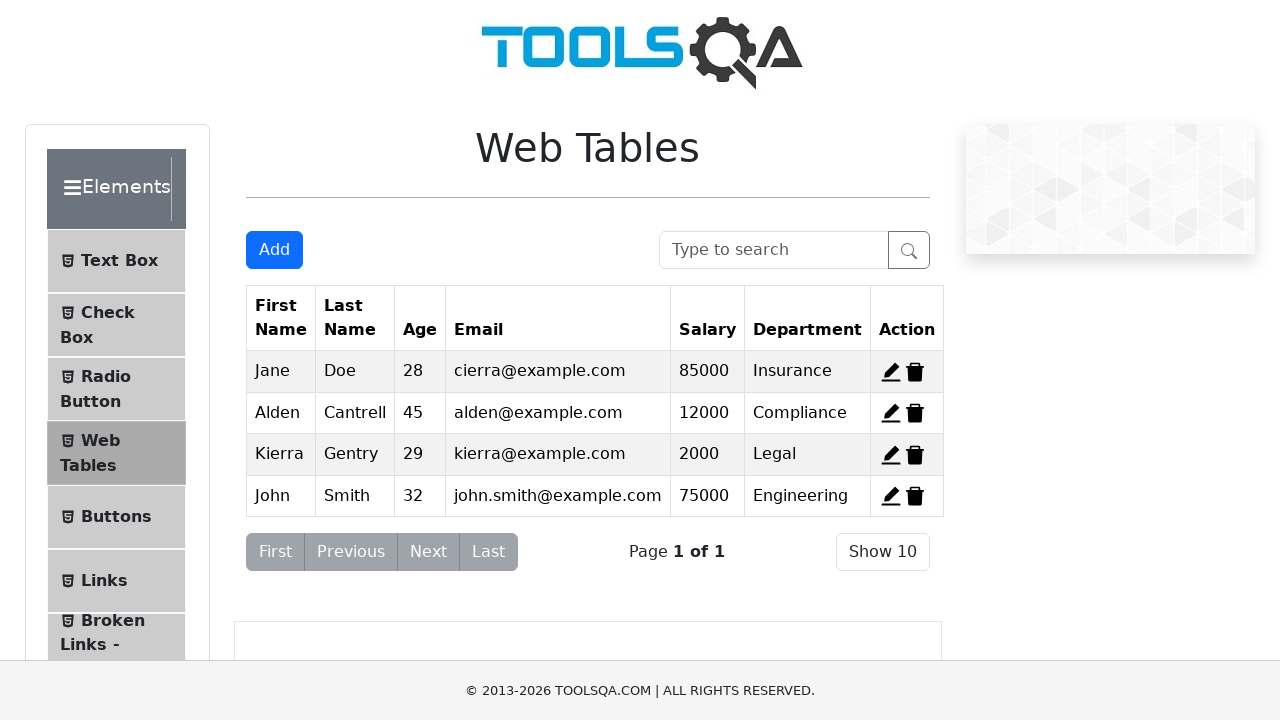